Navigates to Rahul Shetty Academy website and verifies the page title and current URL are retrieved correctly

Starting URL: https://rahulshettyacademy.com/

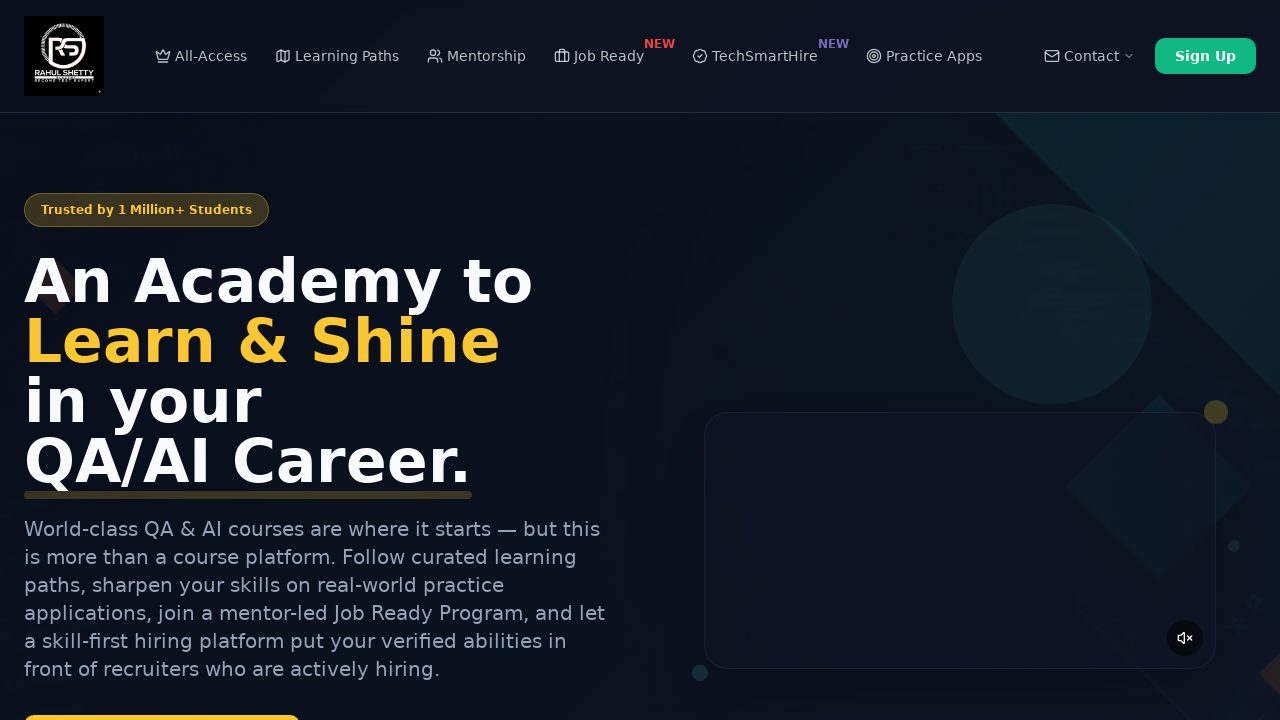

Retrieved page title
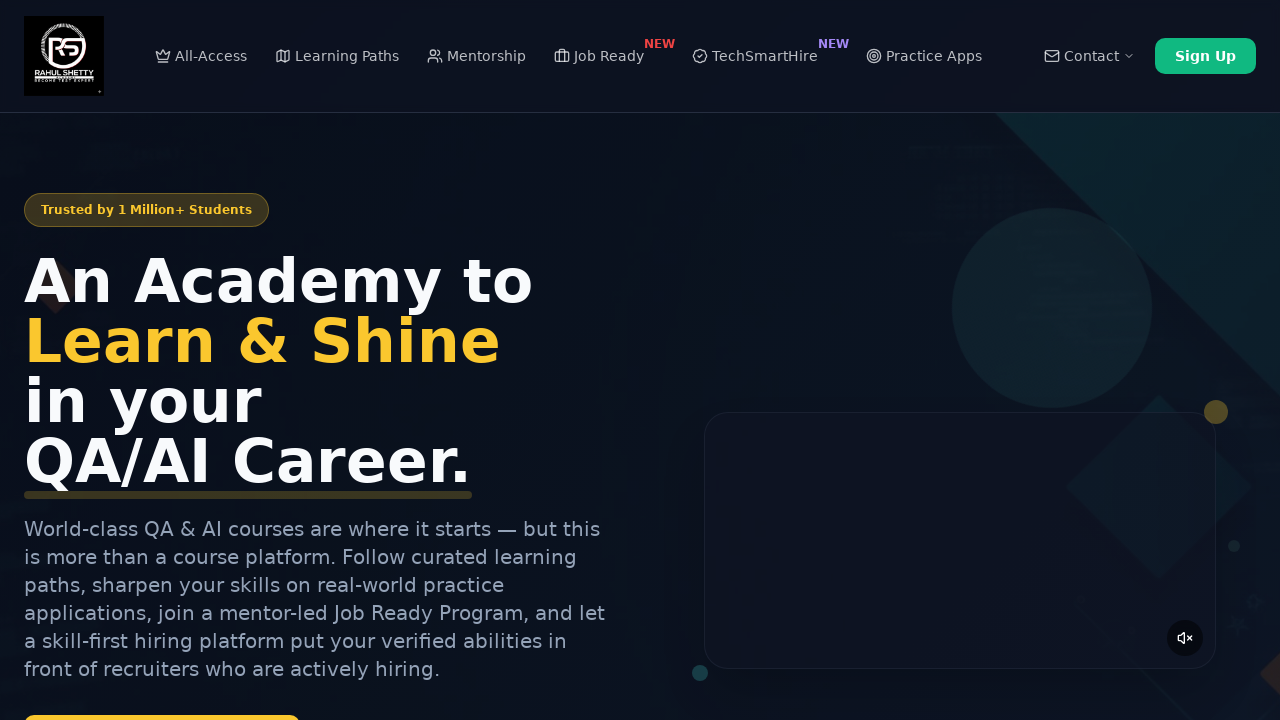

Printed page title to console
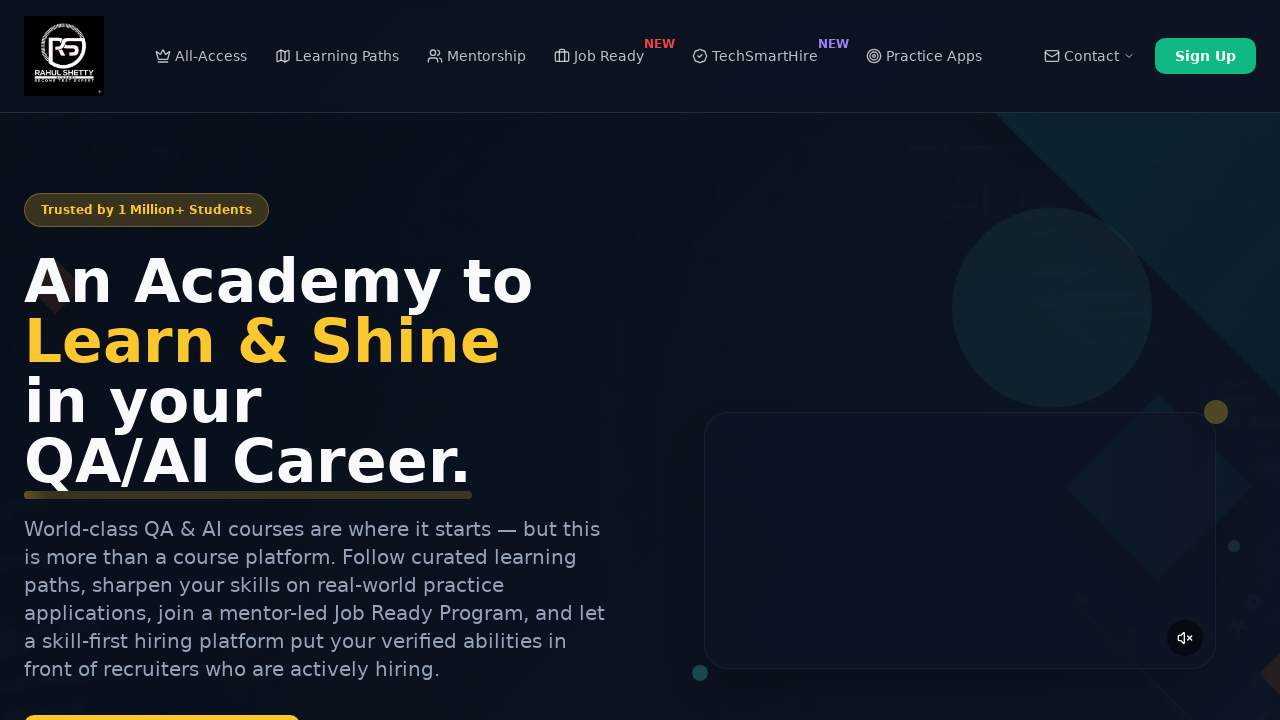

Retrieved current URL
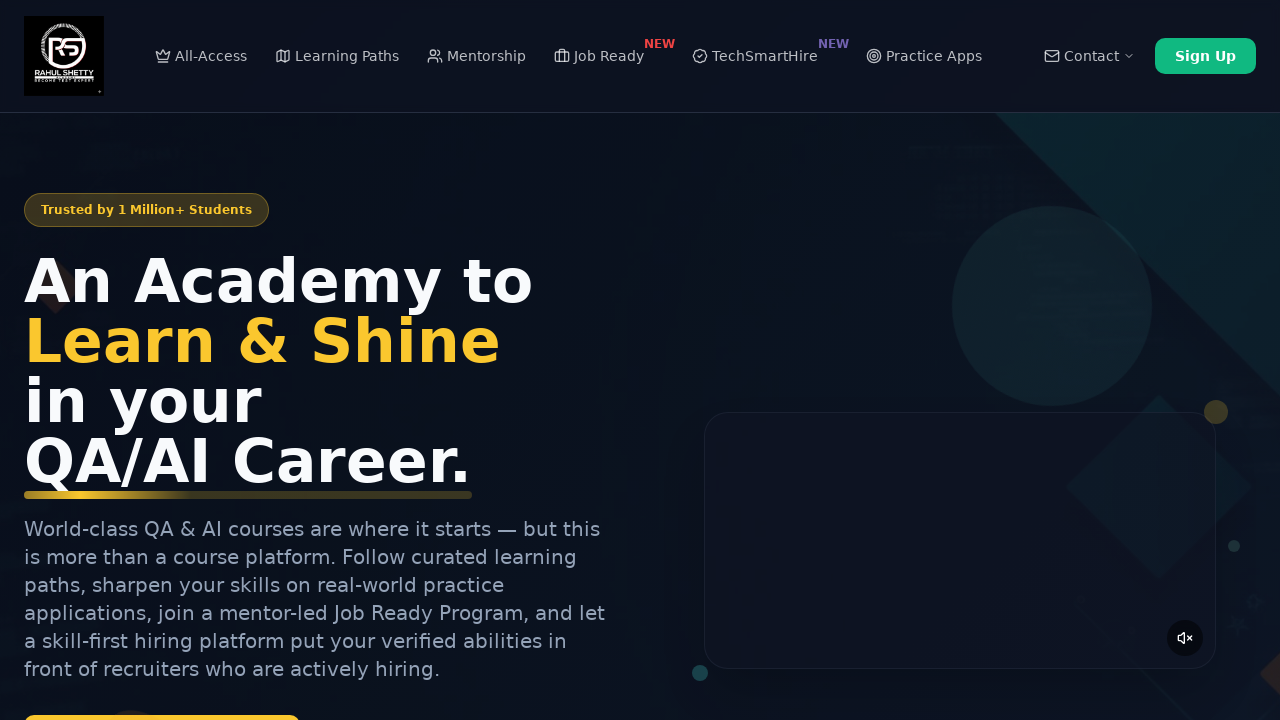

Printed current URL to console
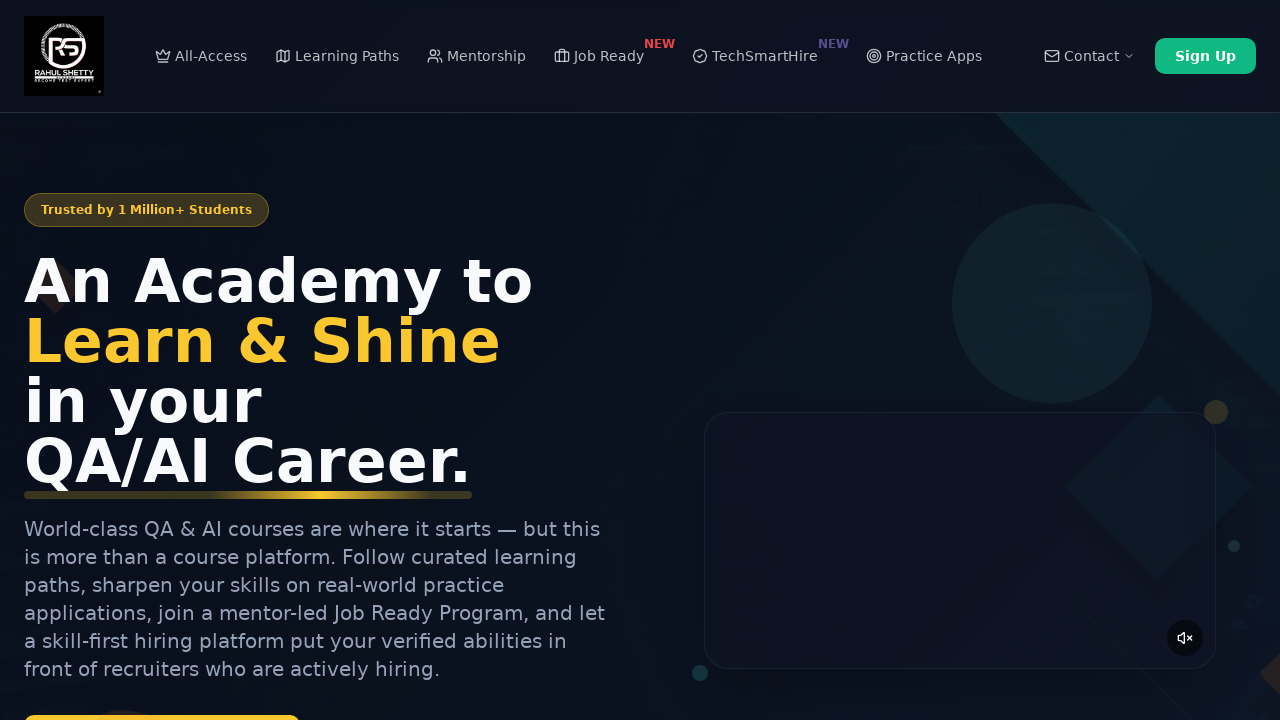

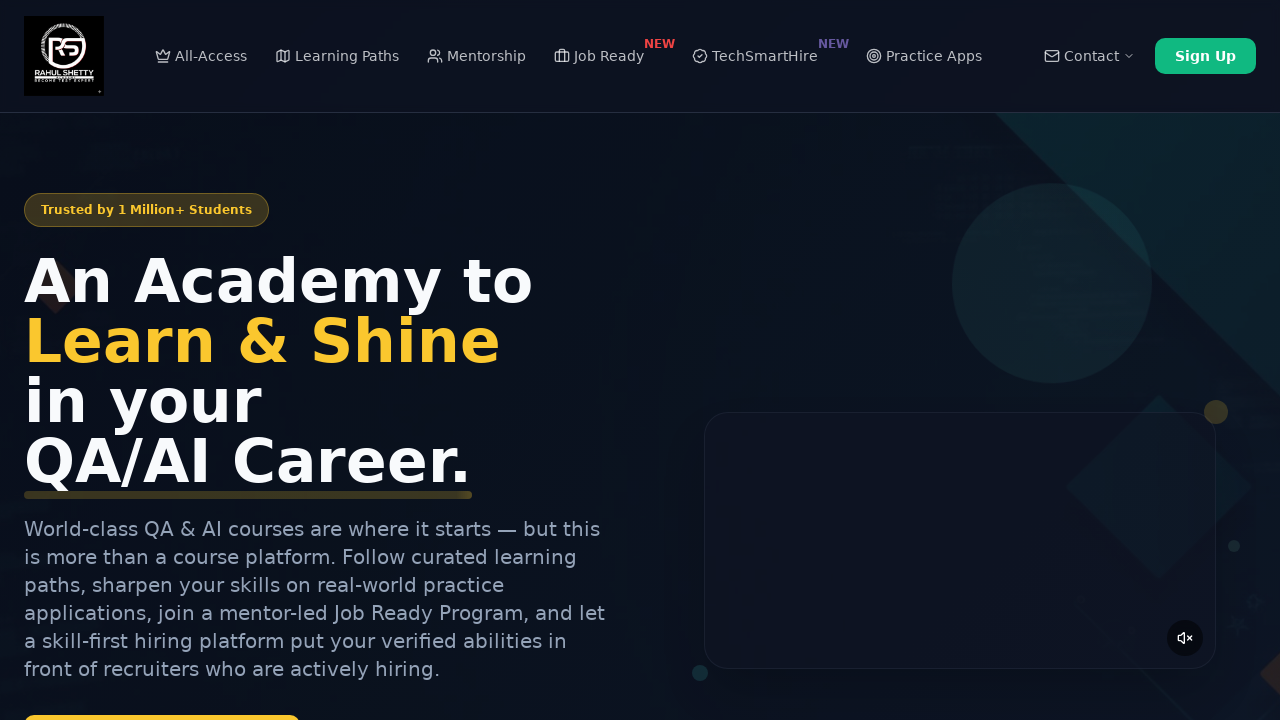